Tests an explicit wait scenario by waiting for a price element to display "$100", then clicking a book button, reading an input value, calculating a mathematical result, filling in the answer, and submitting the form.

Starting URL: http://suninjuly.github.io/explicit_wait2.html

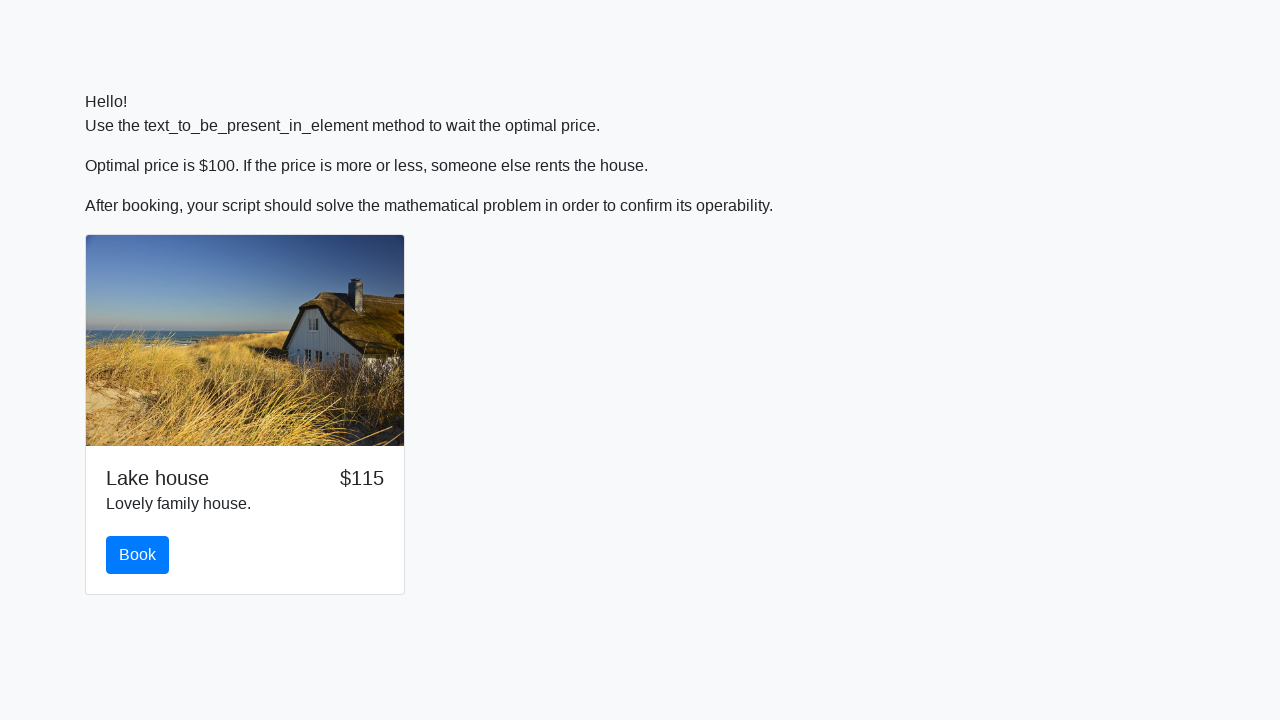

Waited for price element to display '$100'
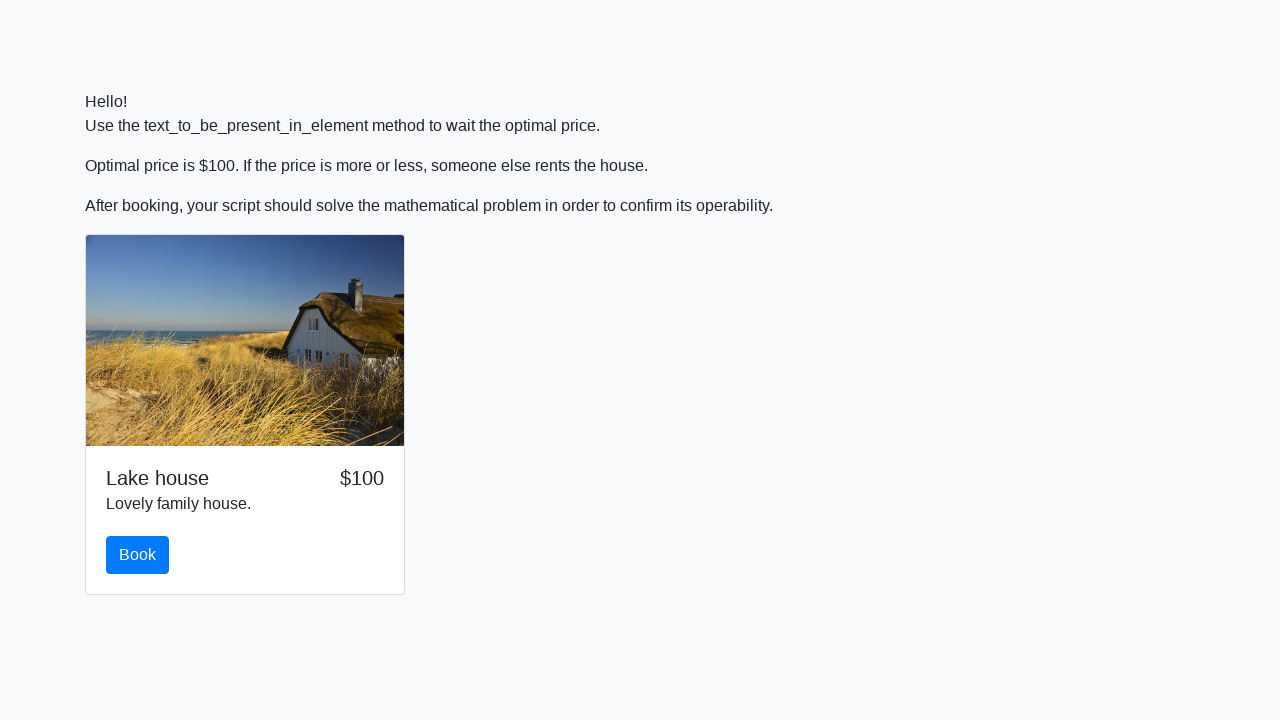

Clicked the book button at (138, 555) on #book
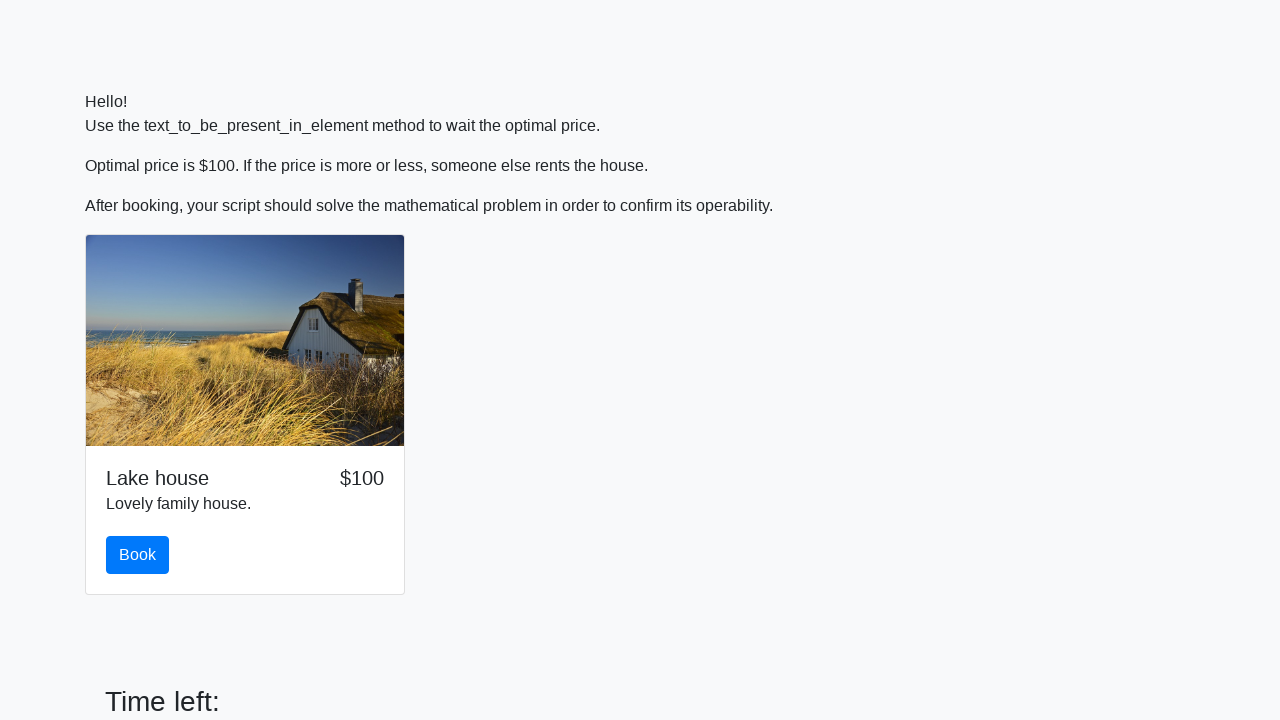

Read input value: 523
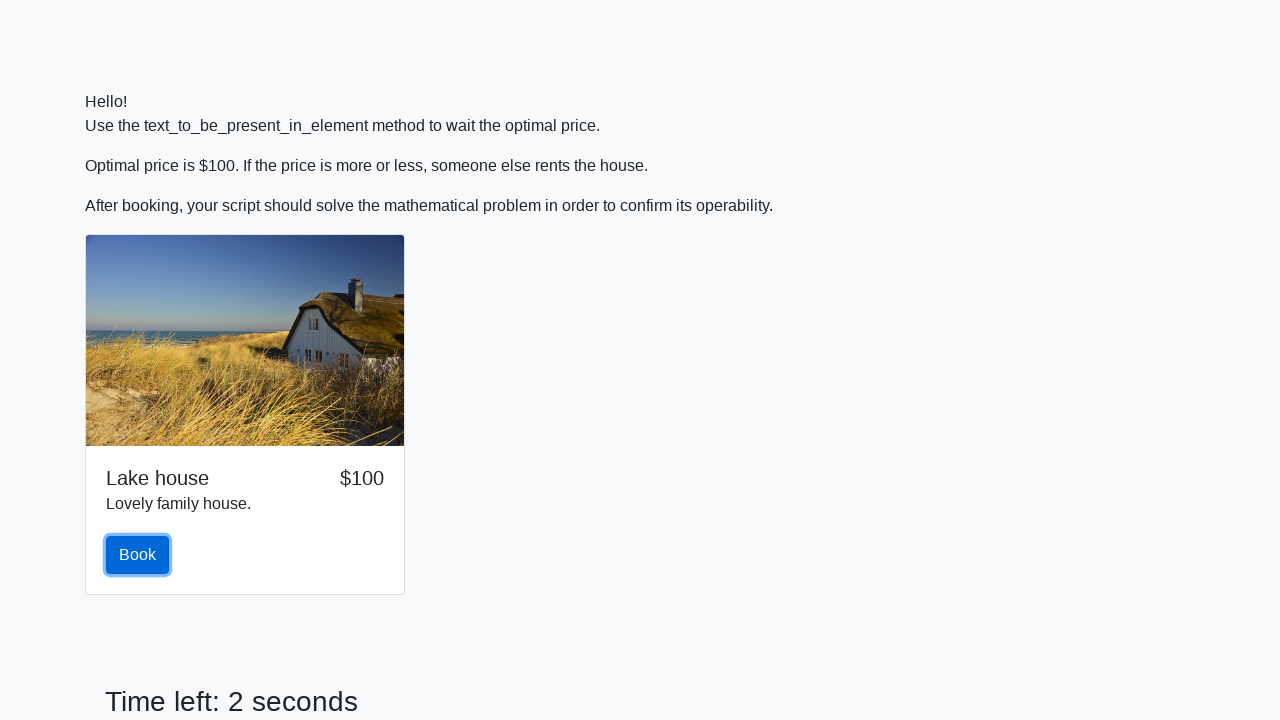

Filled answer field with calculated result: 2.482078206761555 on #answer
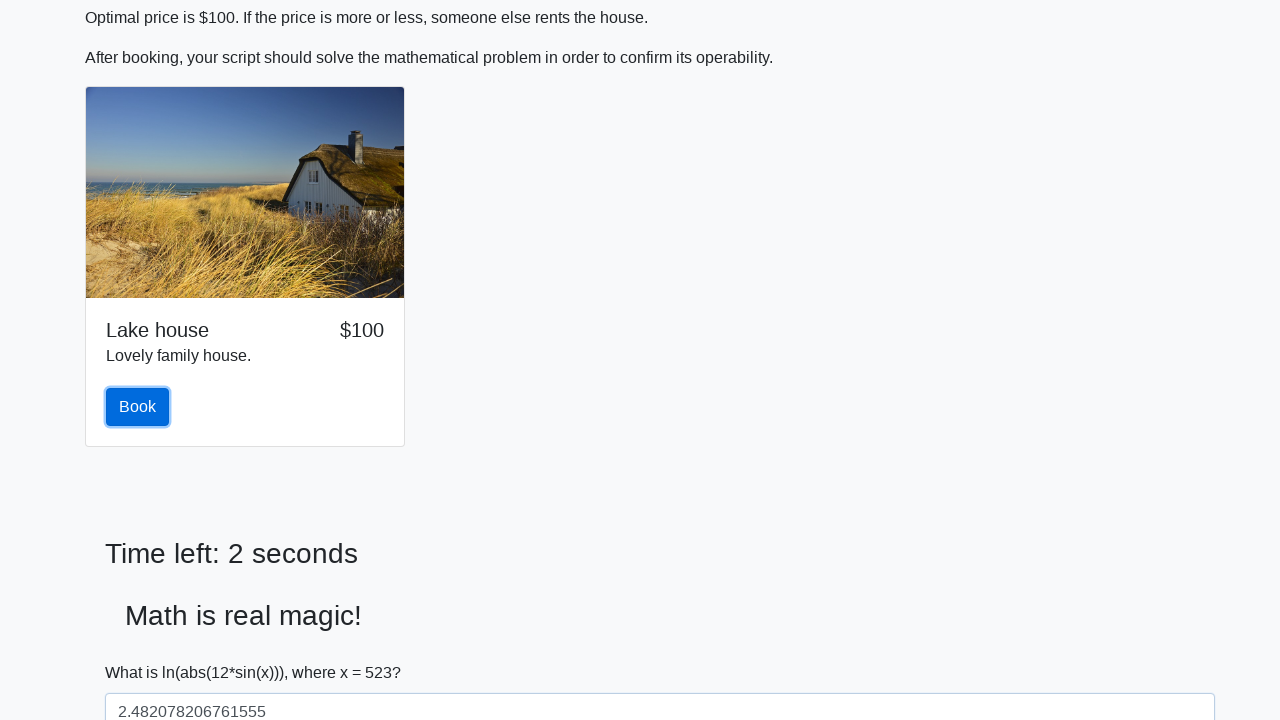

Clicked the Submit button at (143, 651) on xpath=//button[text()='Submit']
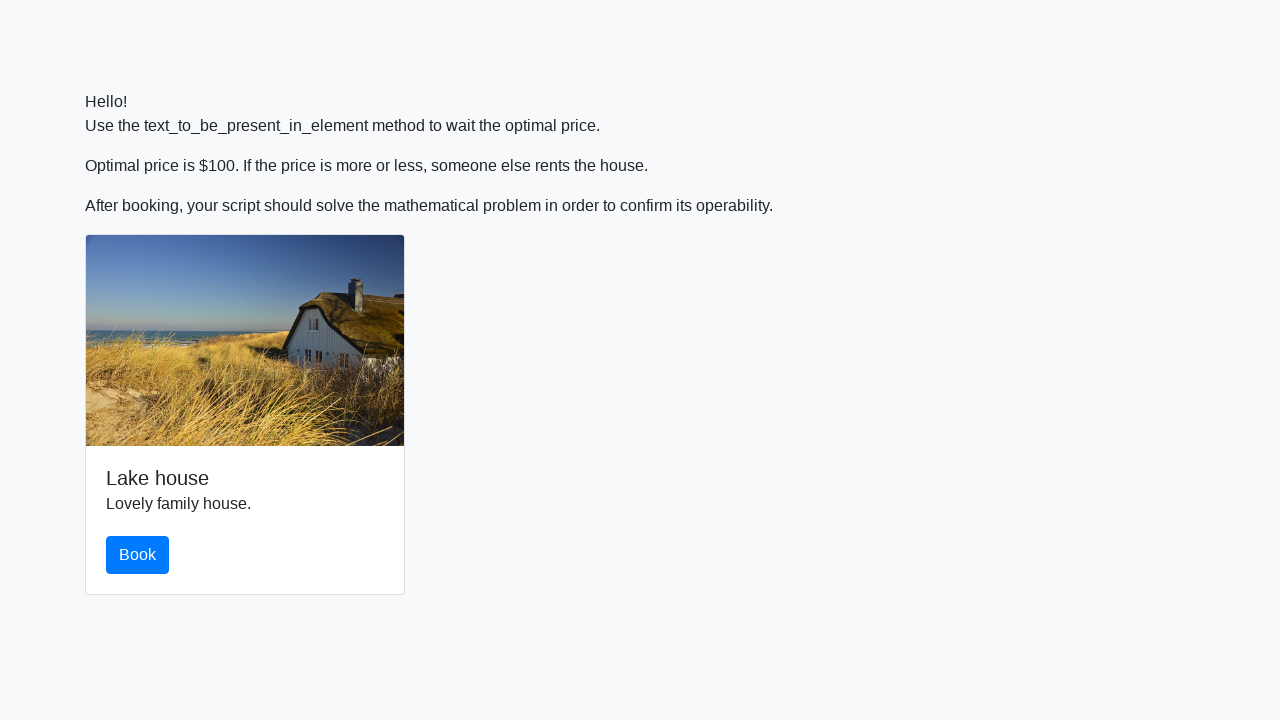

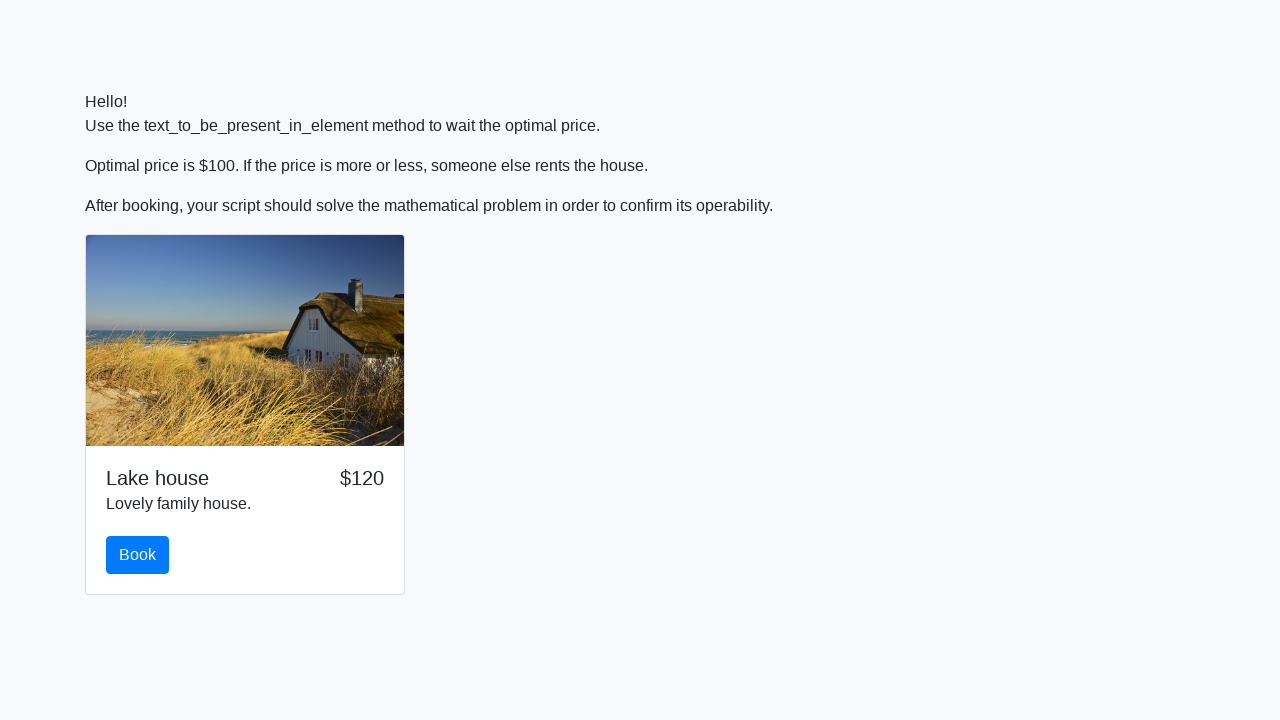